Verifies UI elements on the NextBaseCRM login page including the "Remember me" checkbox label text, "Forgot your password?" link text, and the href attribute of the forgot password link.

Starting URL: https://login1.nextbasecrm.com/

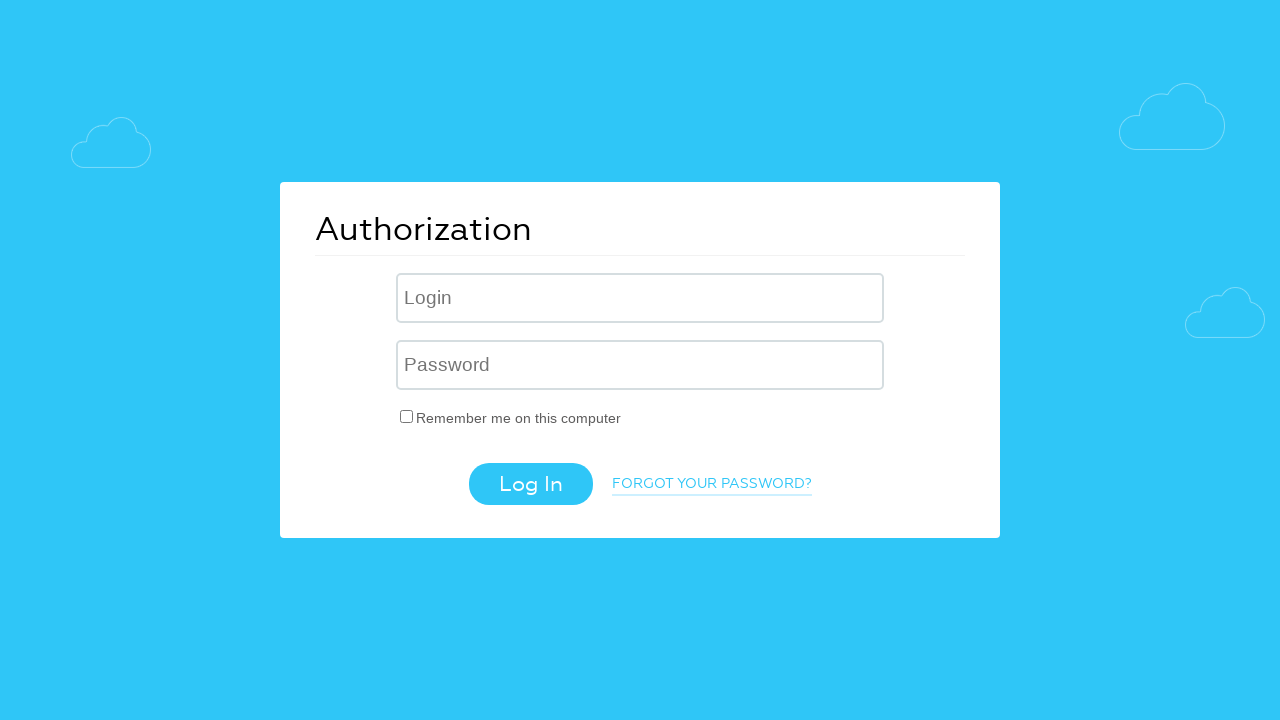

Waited for 'Remember me' checkbox label to load on NextBaseCRM login page
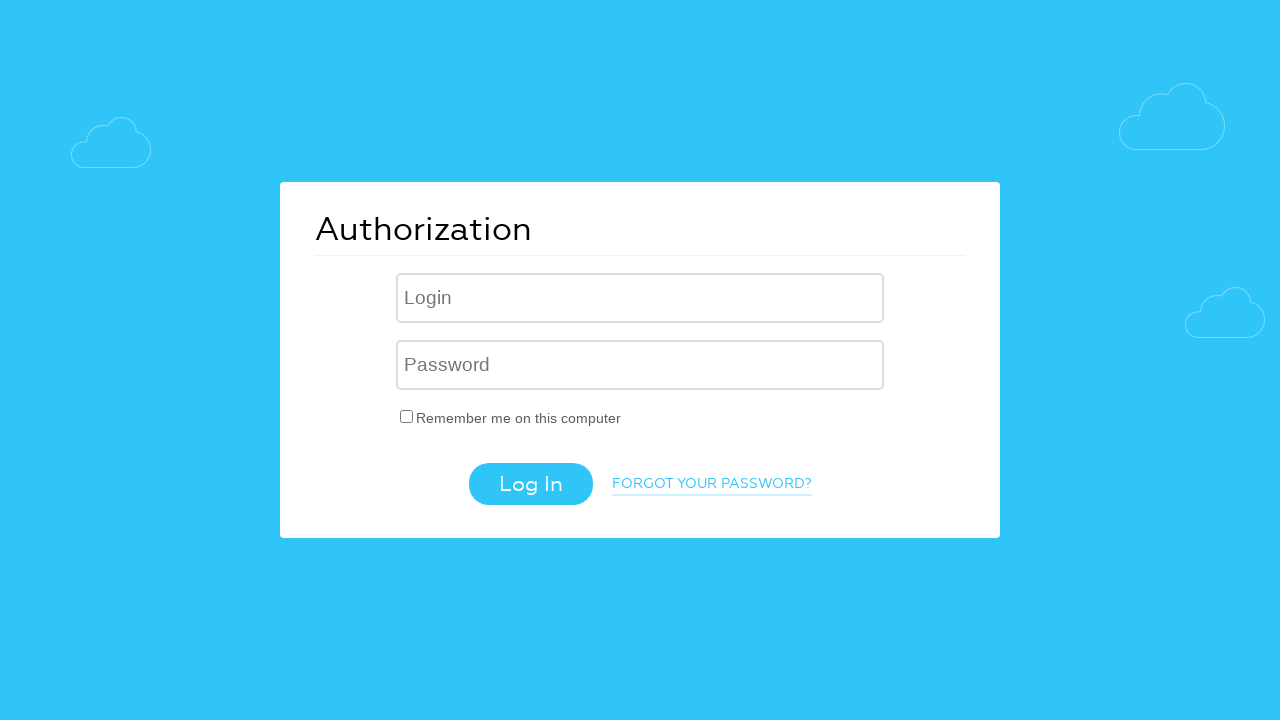

Located 'Remember me' checkbox label element
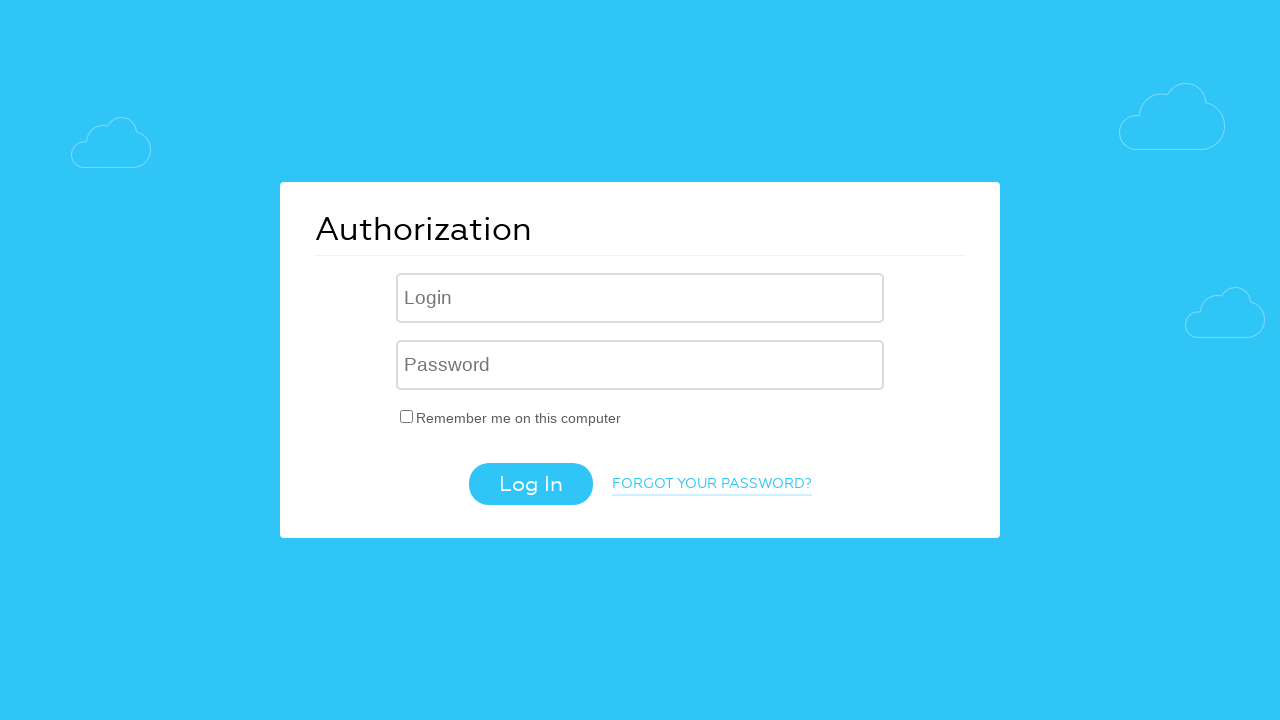

Retrieved 'Remember me' label text: 'Remember me on this computer'
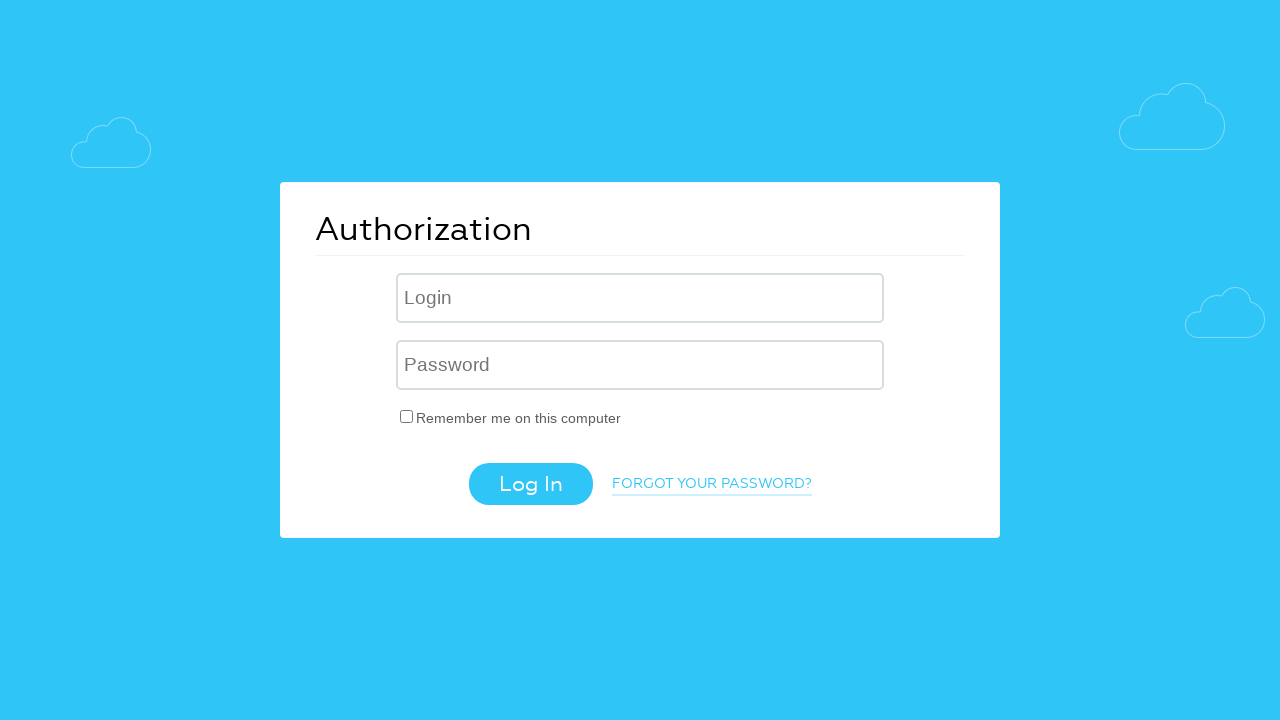

Verified 'Remember me' label text matches expected value
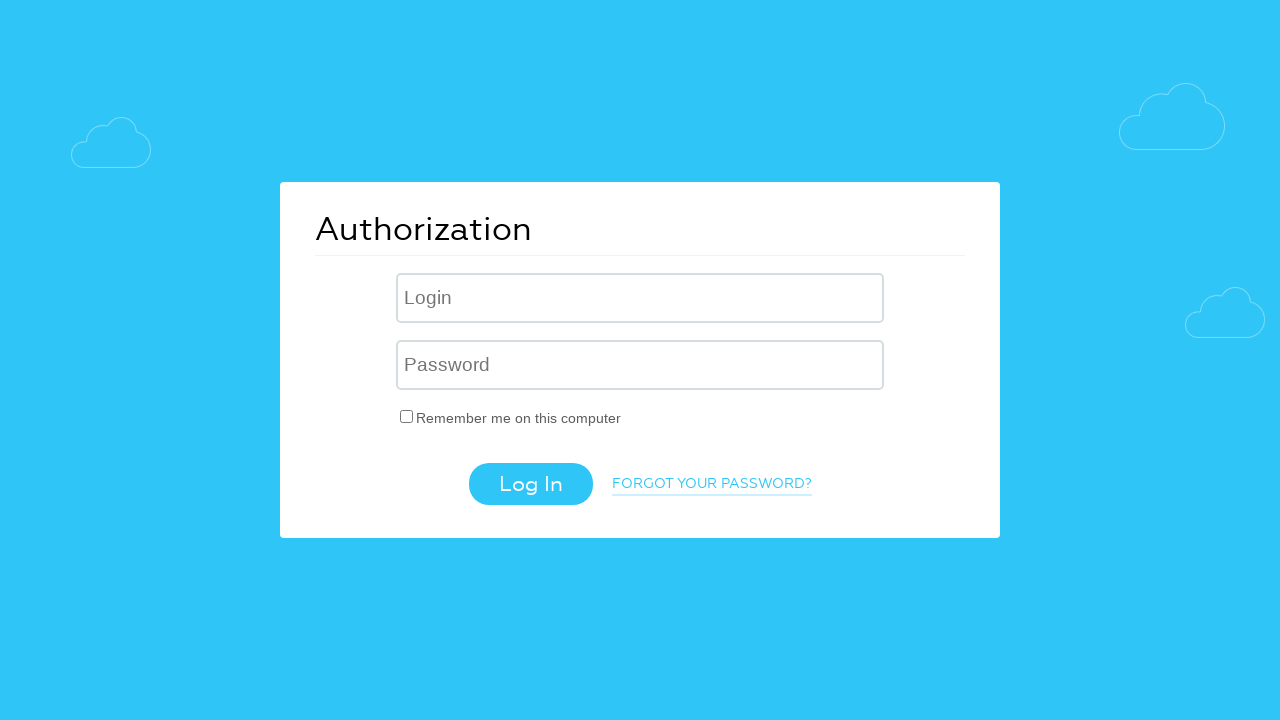

Located 'Forgot your password?' link element
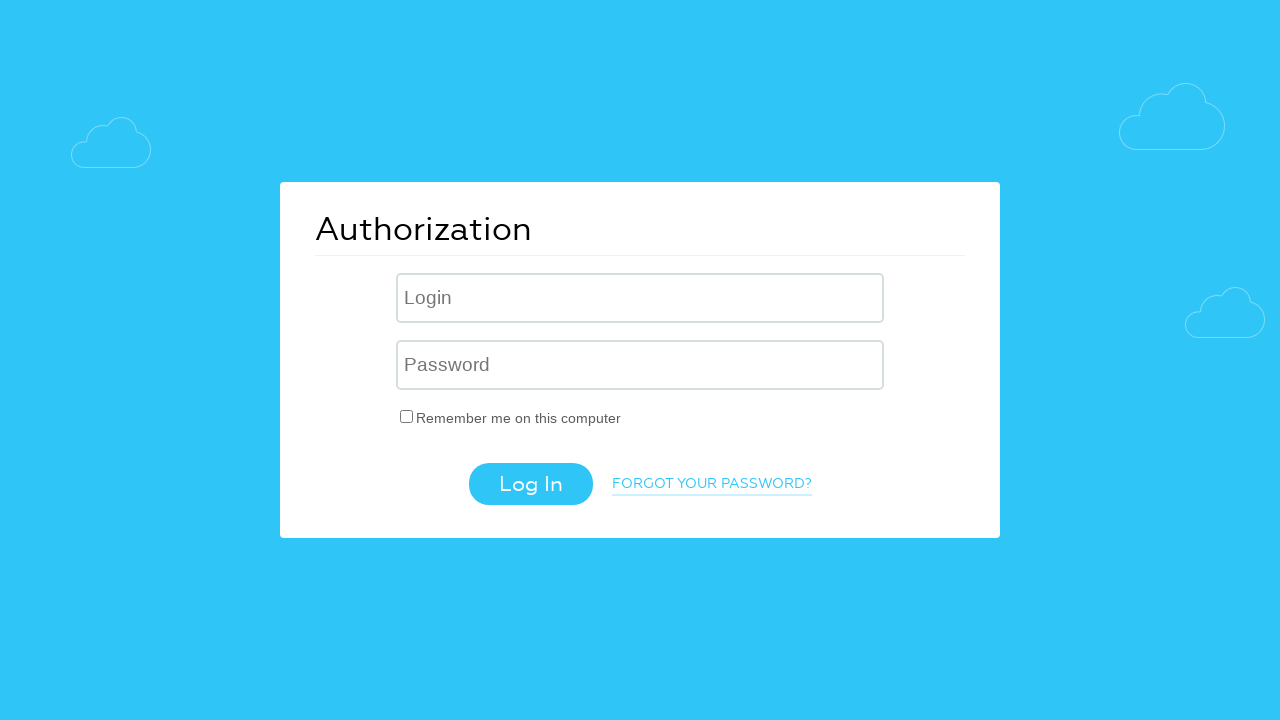

Retrieved 'Forgot your password?' link text: 'Forgot your password?'
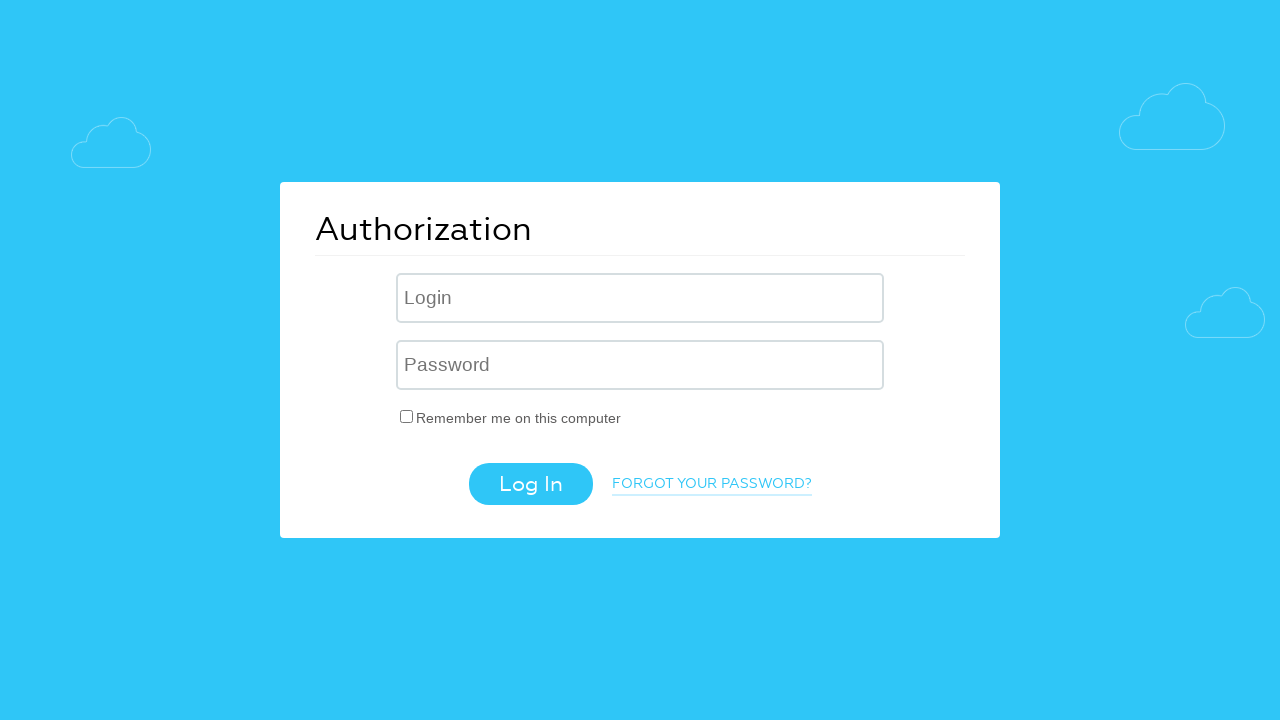

Verified 'Forgot your password?' link text matches expected value
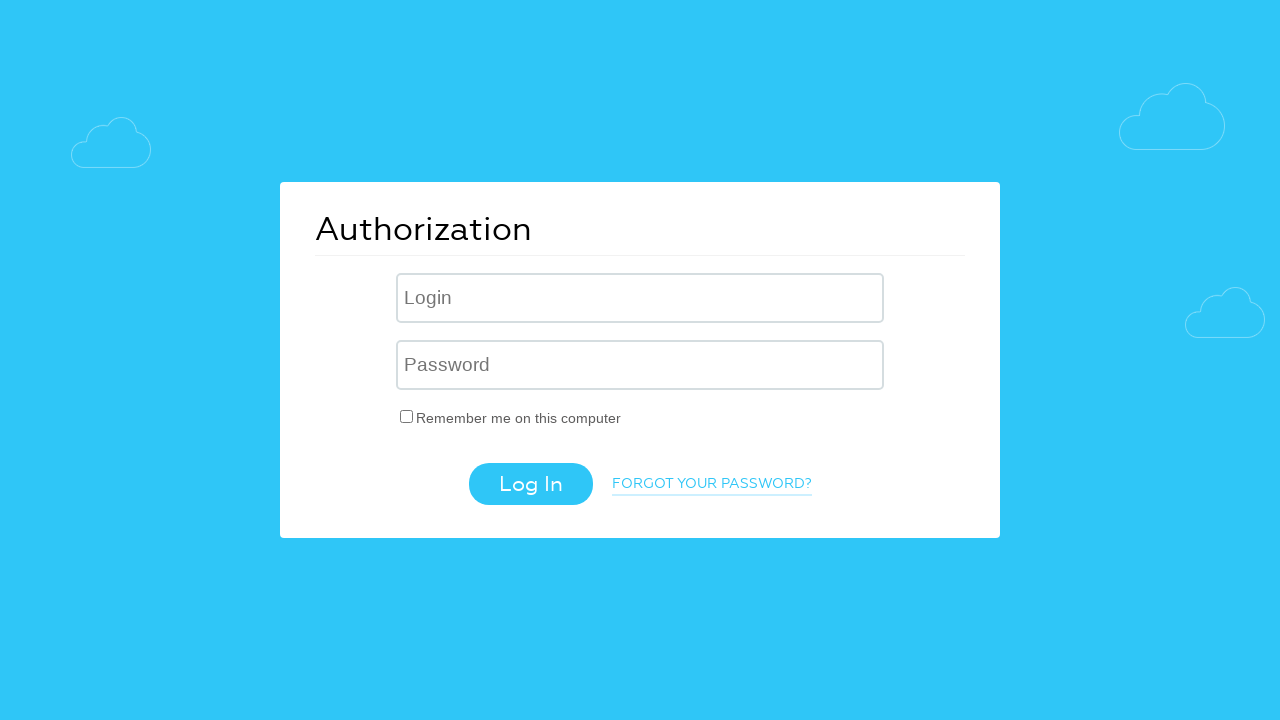

Retrieved 'Forgot your password?' link href attribute: '/?forgot_password=yes'
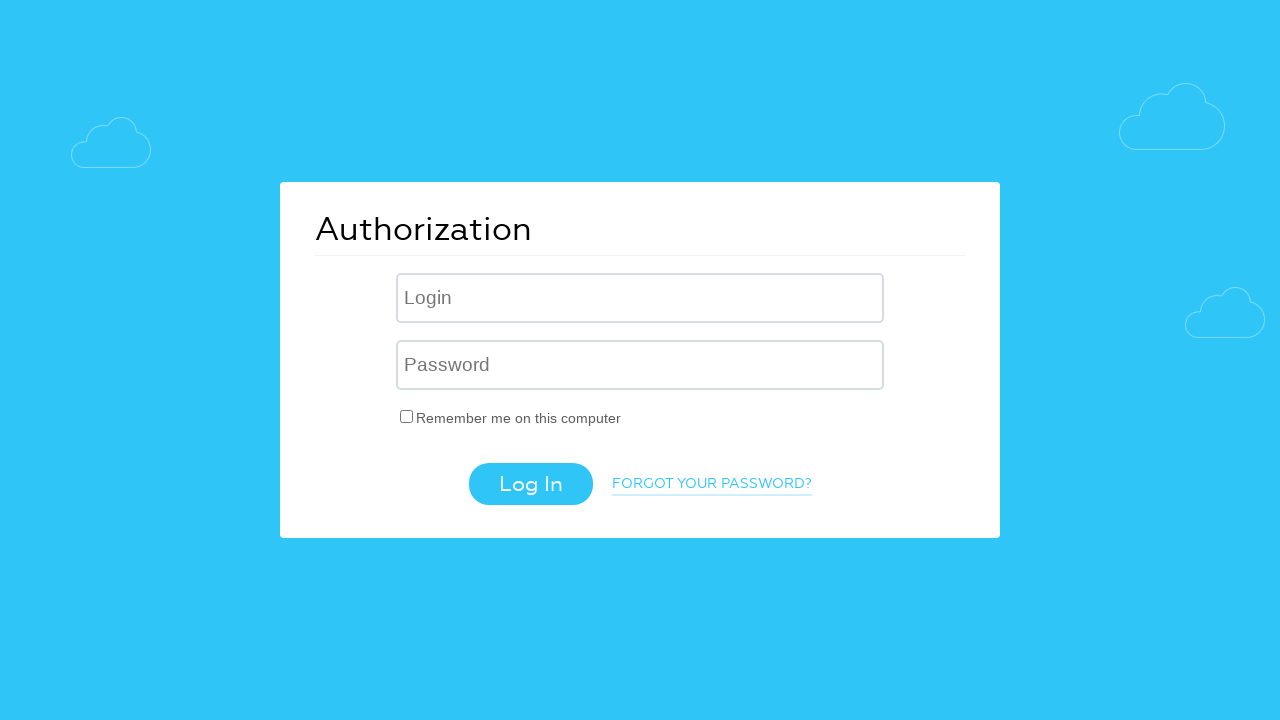

Verified href attribute contains expected parameter 'forgot_password=yes'
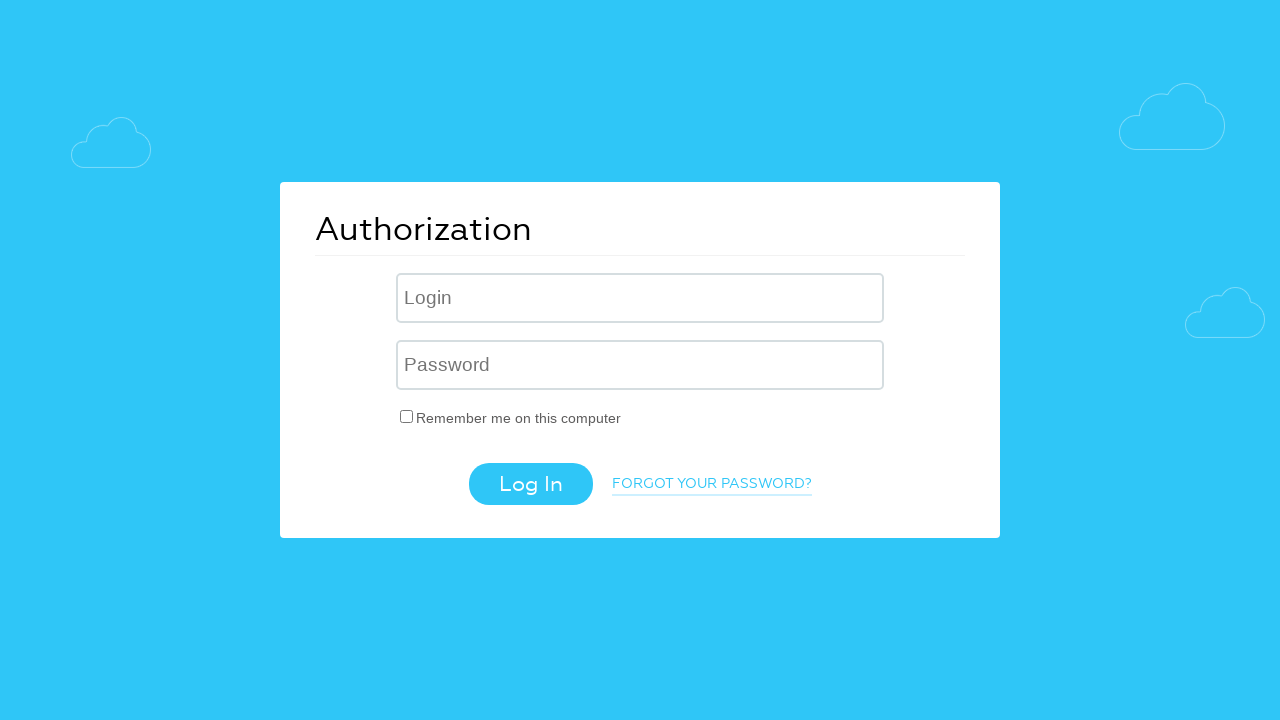

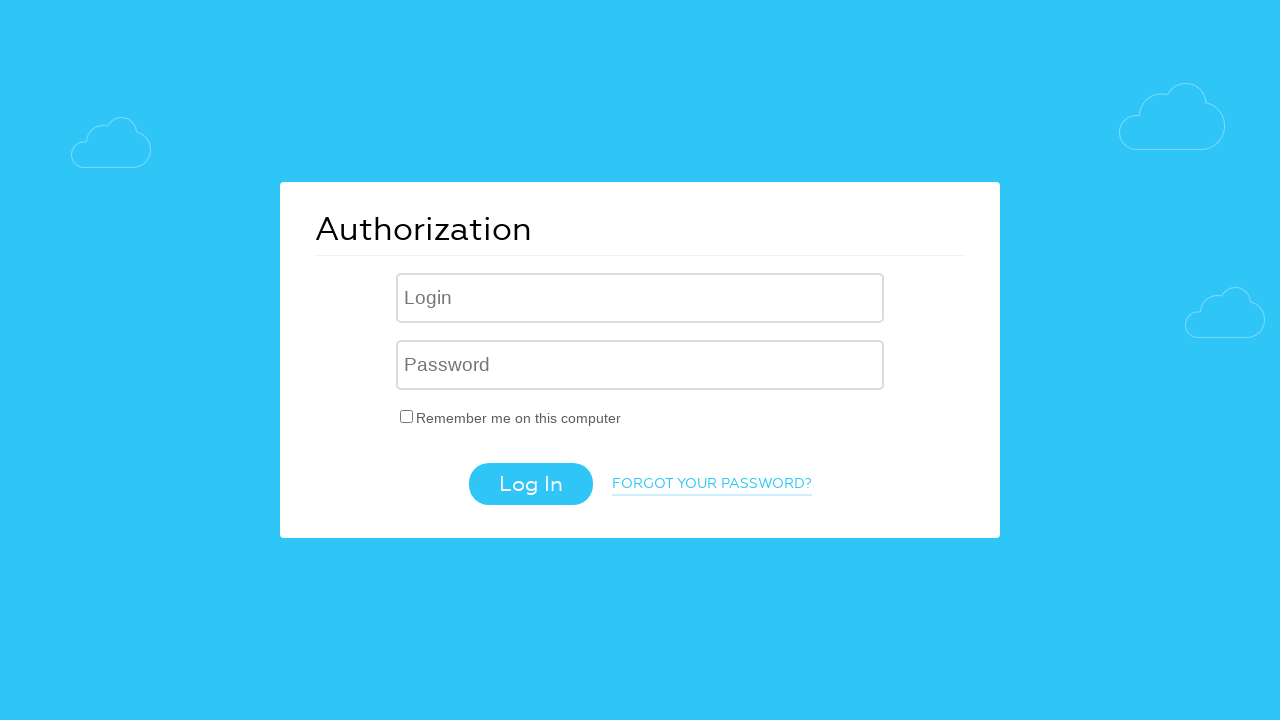